Tests basic form interactions on a test page by clicking a link, filling text fields, and selecting checkbox and radio button options

Starting URL: https://testeroprogramowania.github.io/selenium/

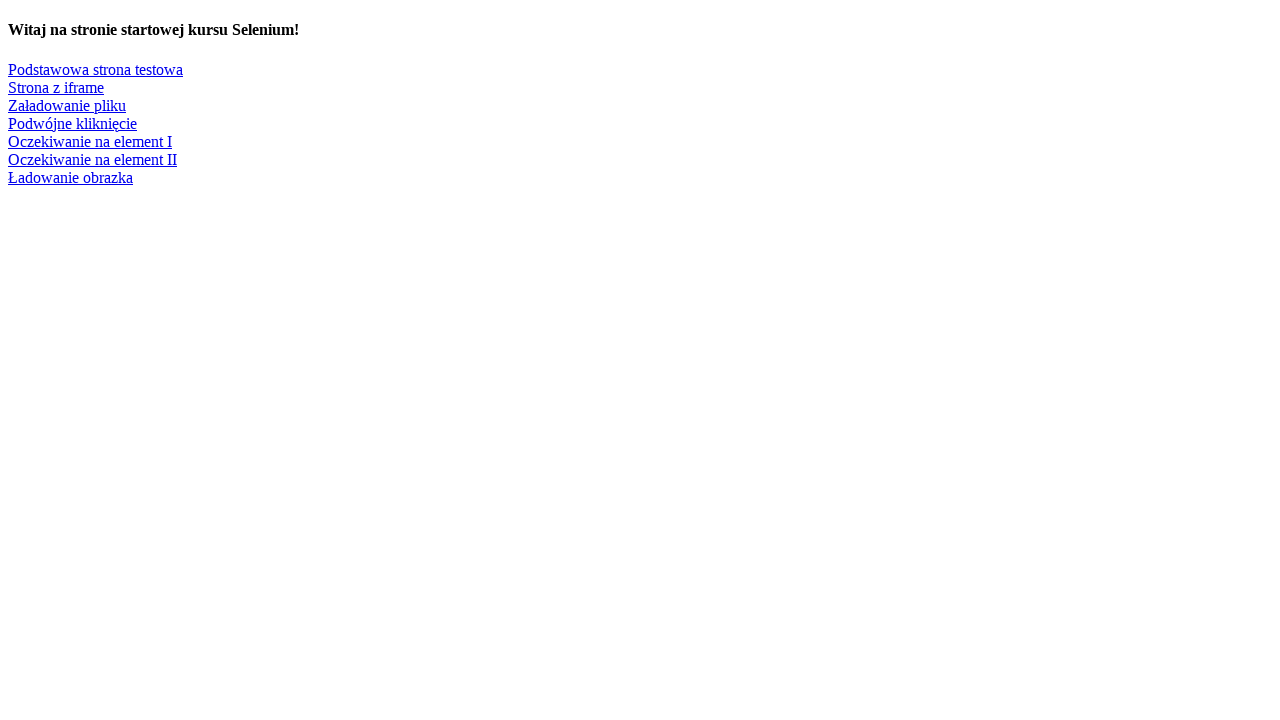

Navigated to the test page
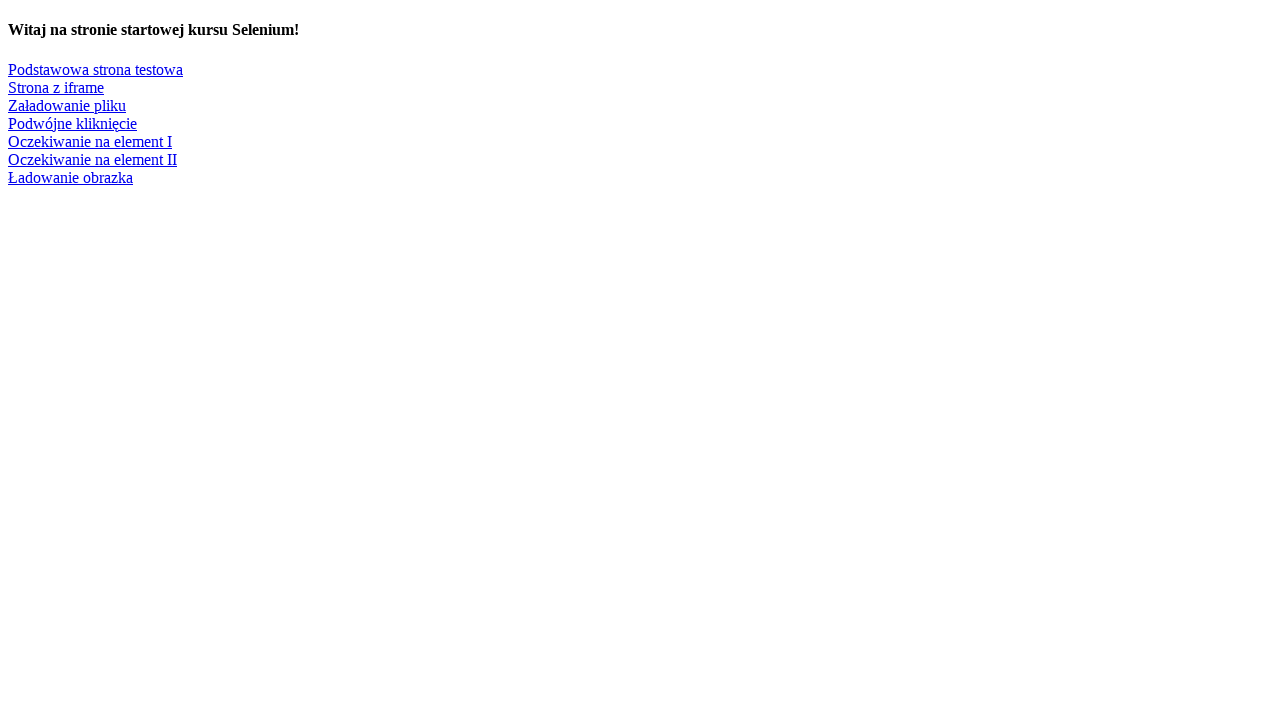

Clicked on 'Podstawowa strona testowa' link at (96, 69) on text=Podstawowa strona testowa
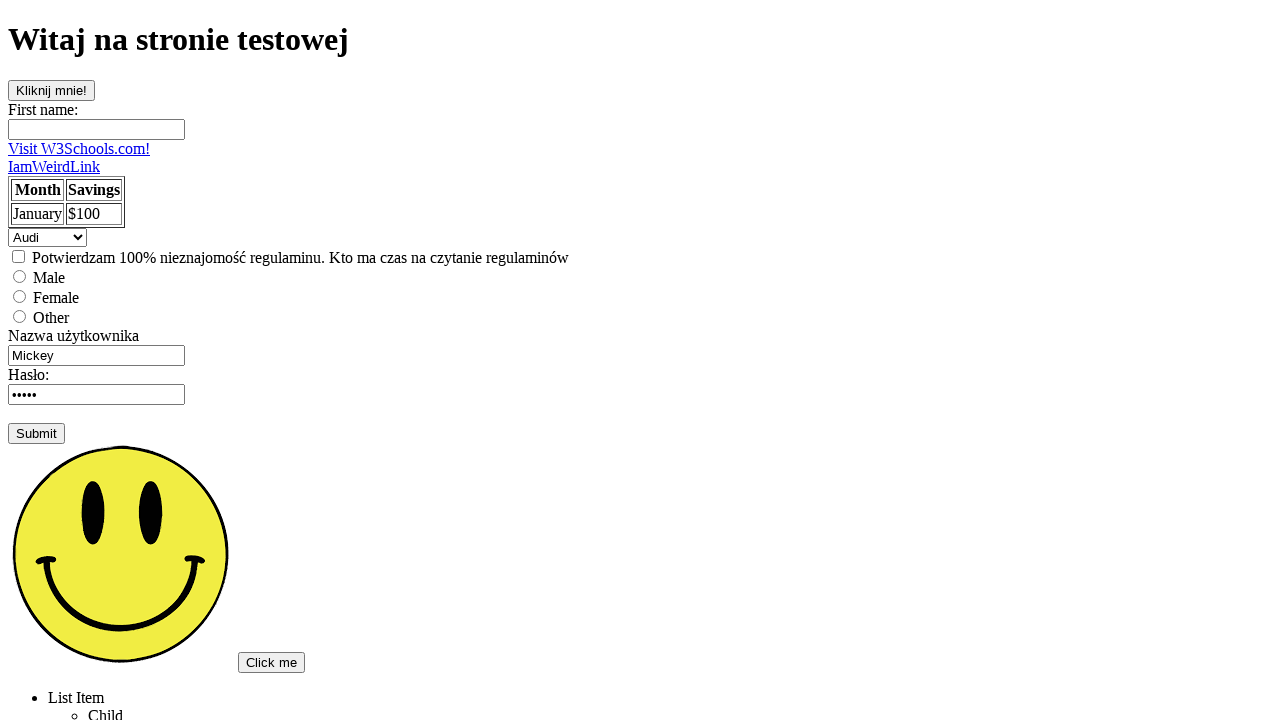

Filled first name field with 'Anton' on #fname
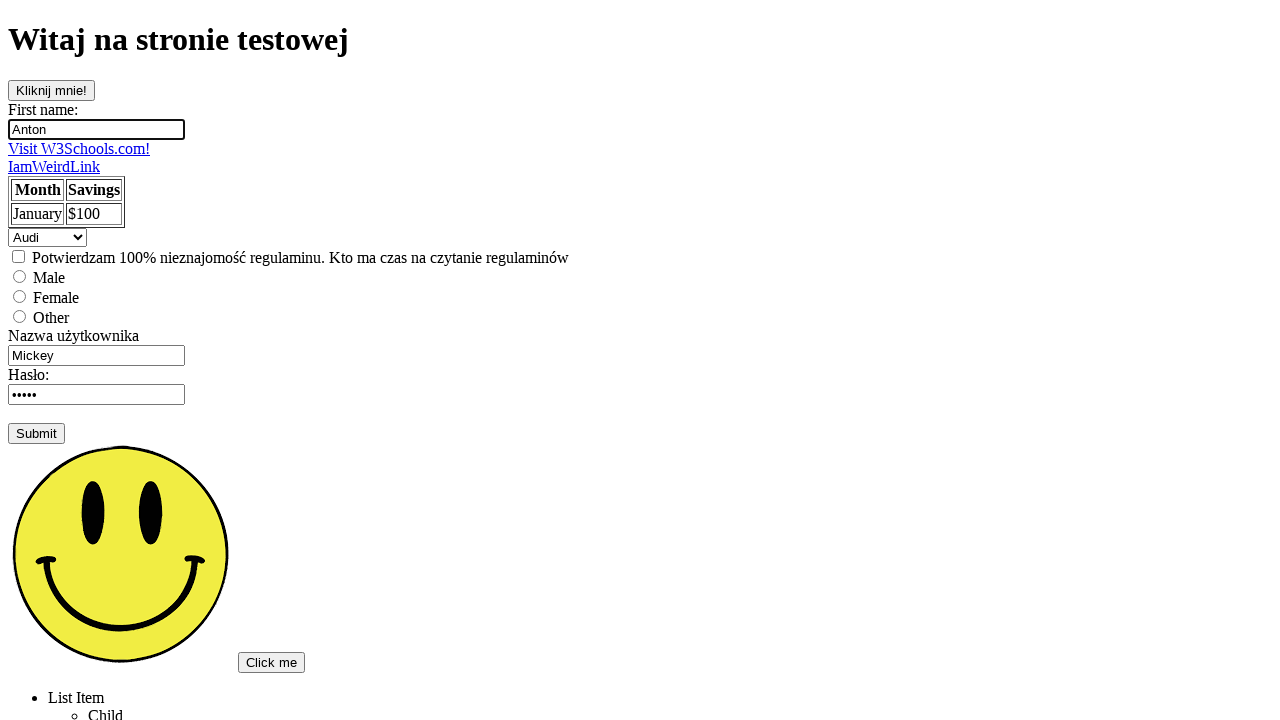

Filled username field with 'Admin' on input[name='username']
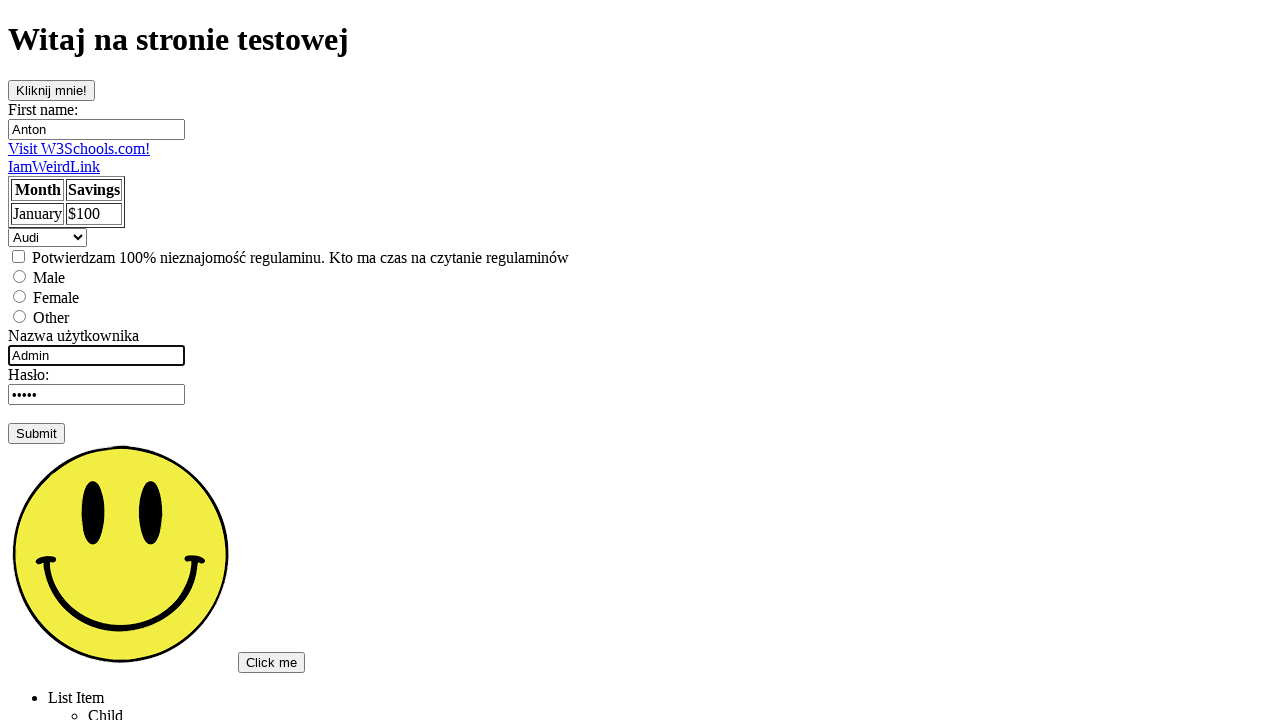

Pressed Tab key to move to next field on input[name='username']
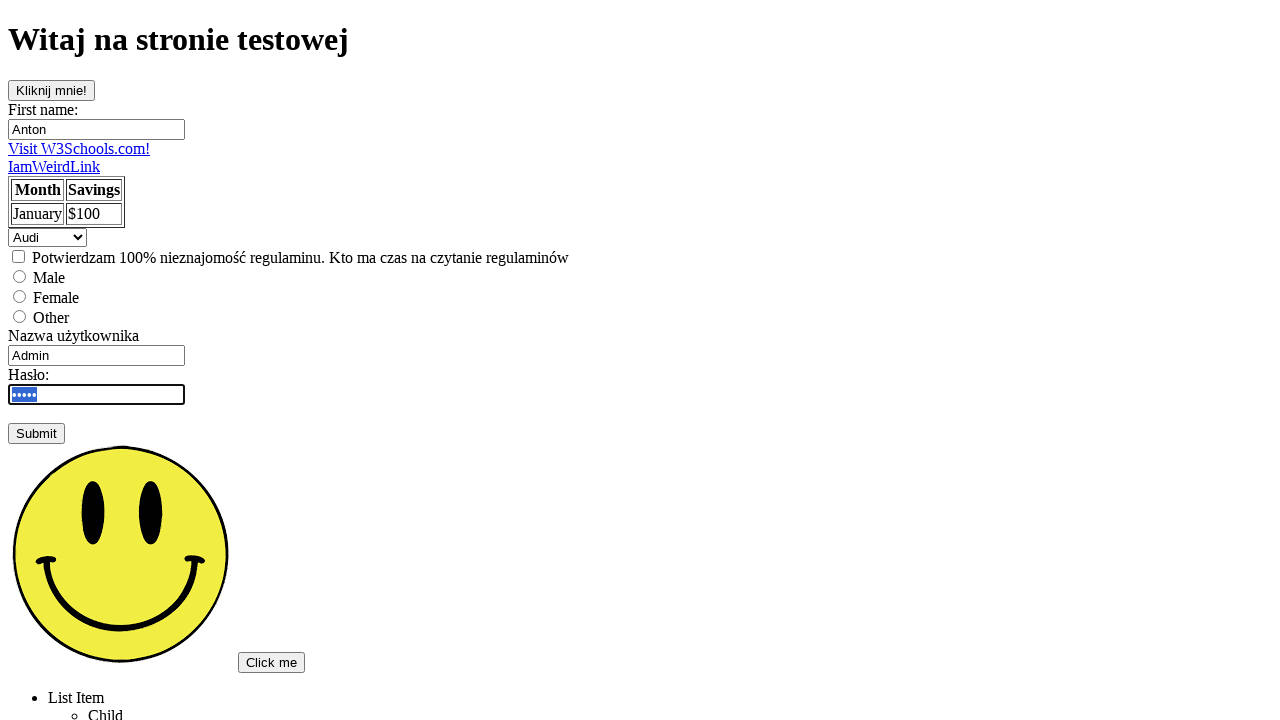

Clicked checkbox to select it at (18, 256) on input[type='checkbox']
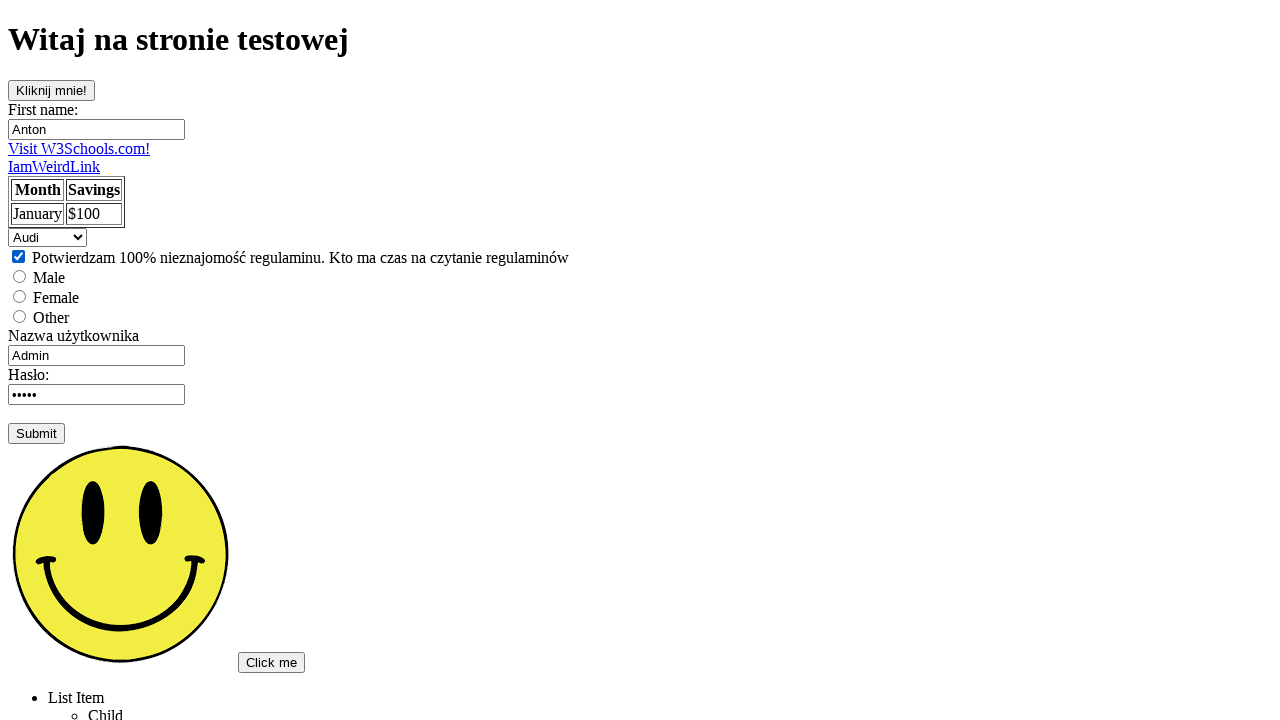

Clicked male radio button to select it at (20, 276) on input[value='male']
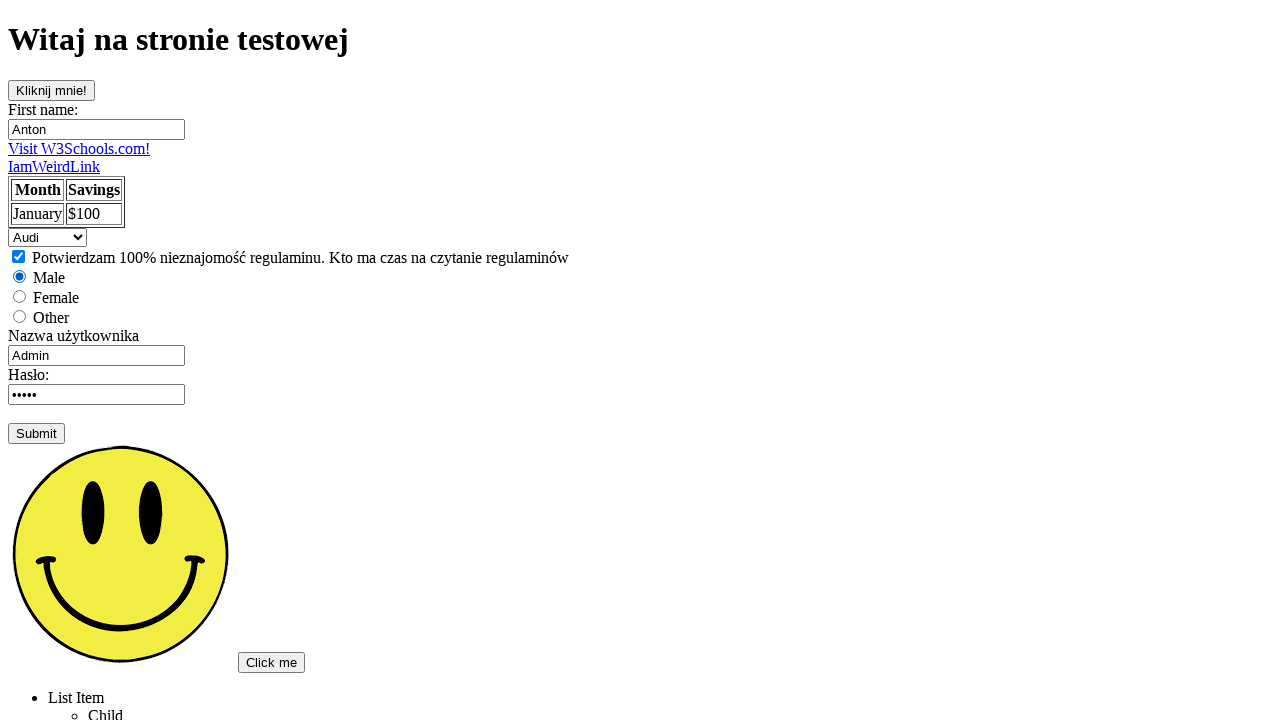

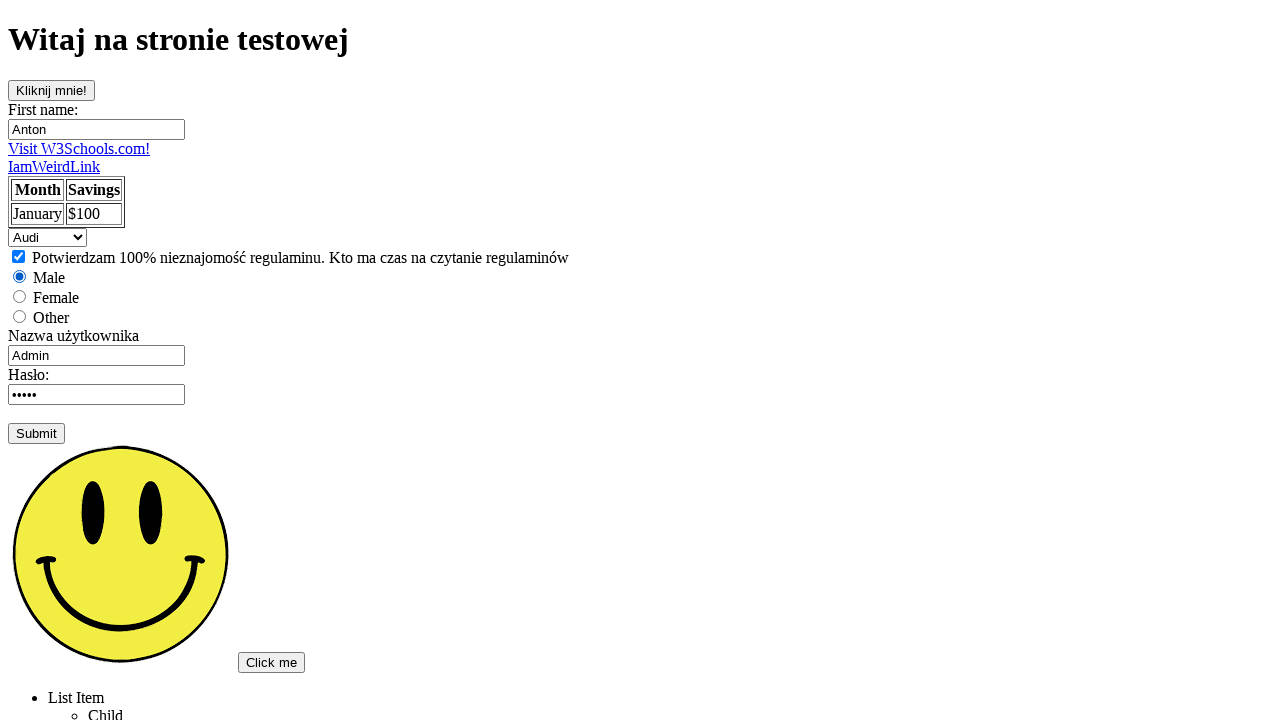